Tests that whitespace is trimmed from edited todo text

Starting URL: https://demo.playwright.dev/todomvc

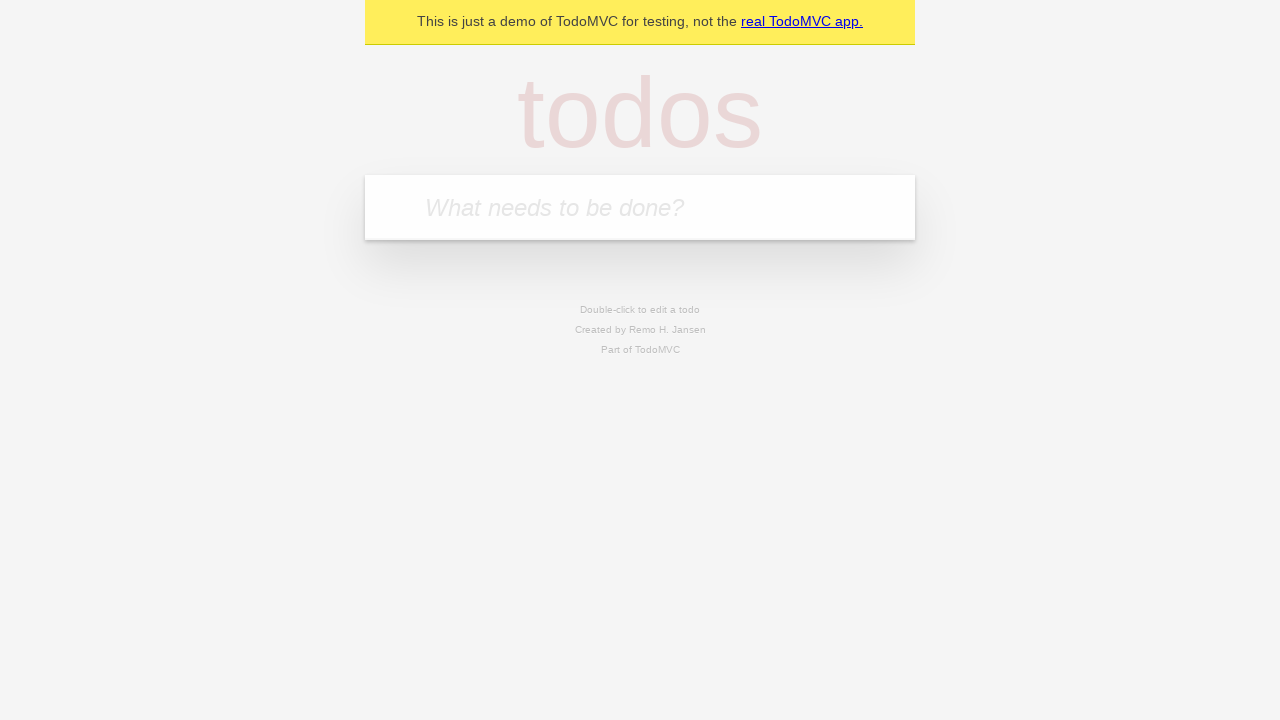

Filled todo input with 'buy some cheese' on internal:attr=[placeholder="What needs to be done?"i]
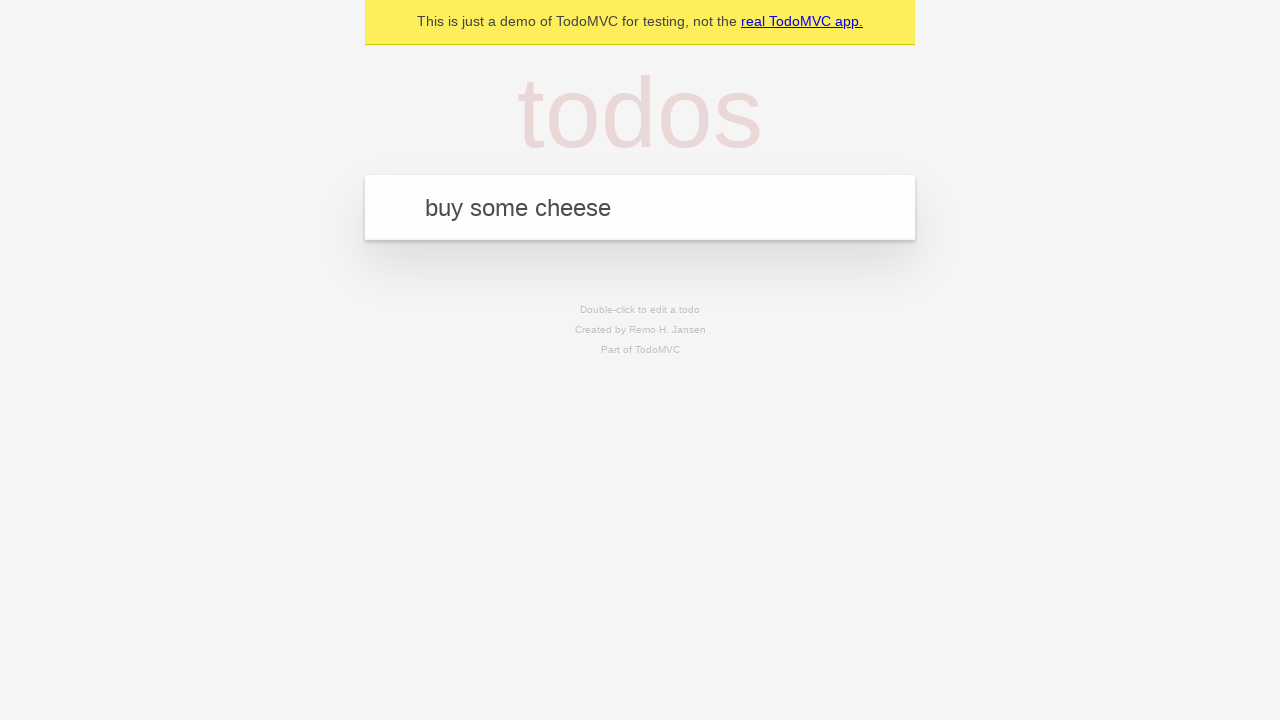

Pressed Enter to create first todo on internal:attr=[placeholder="What needs to be done?"i]
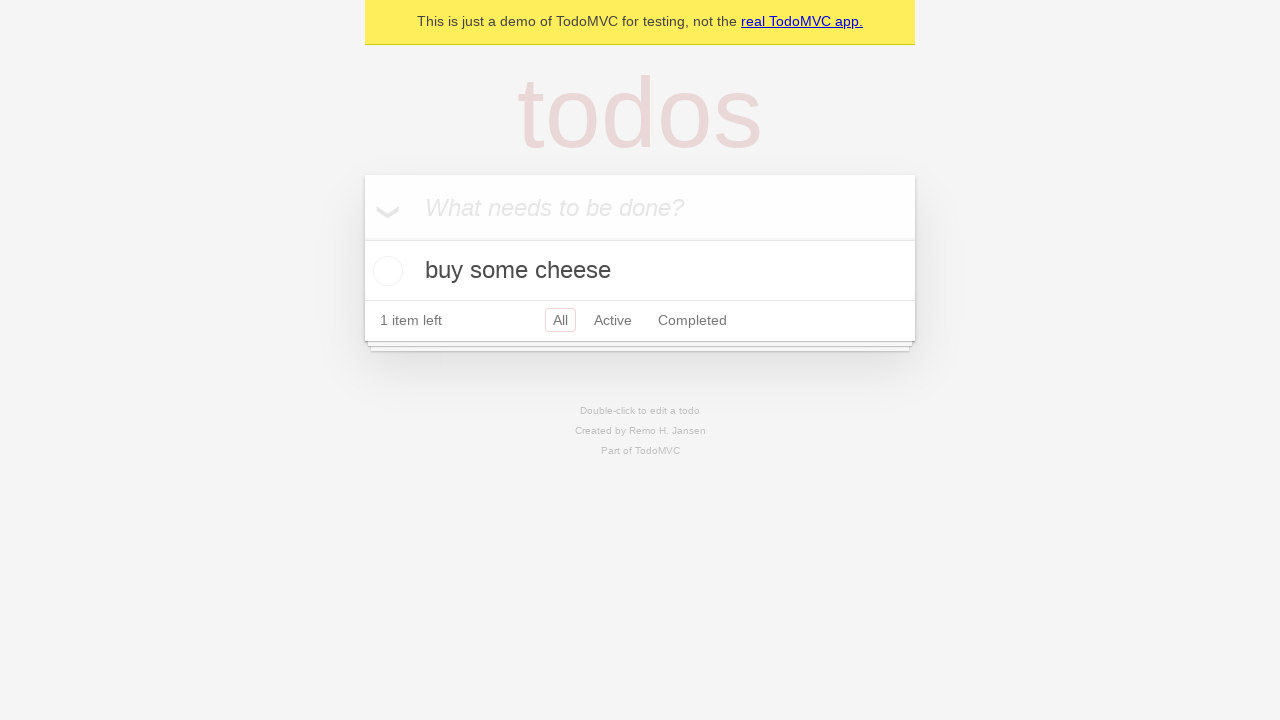

Filled todo input with 'feed the cat' on internal:attr=[placeholder="What needs to be done?"i]
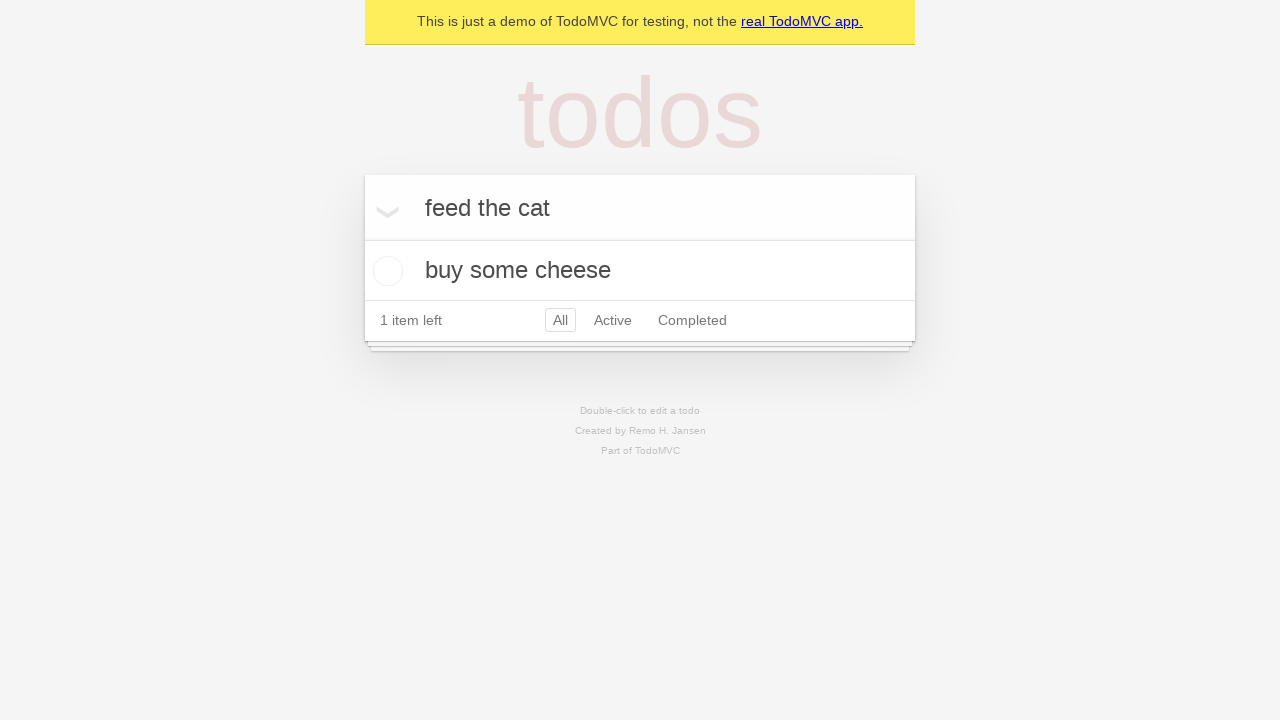

Pressed Enter to create second todo on internal:attr=[placeholder="What needs to be done?"i]
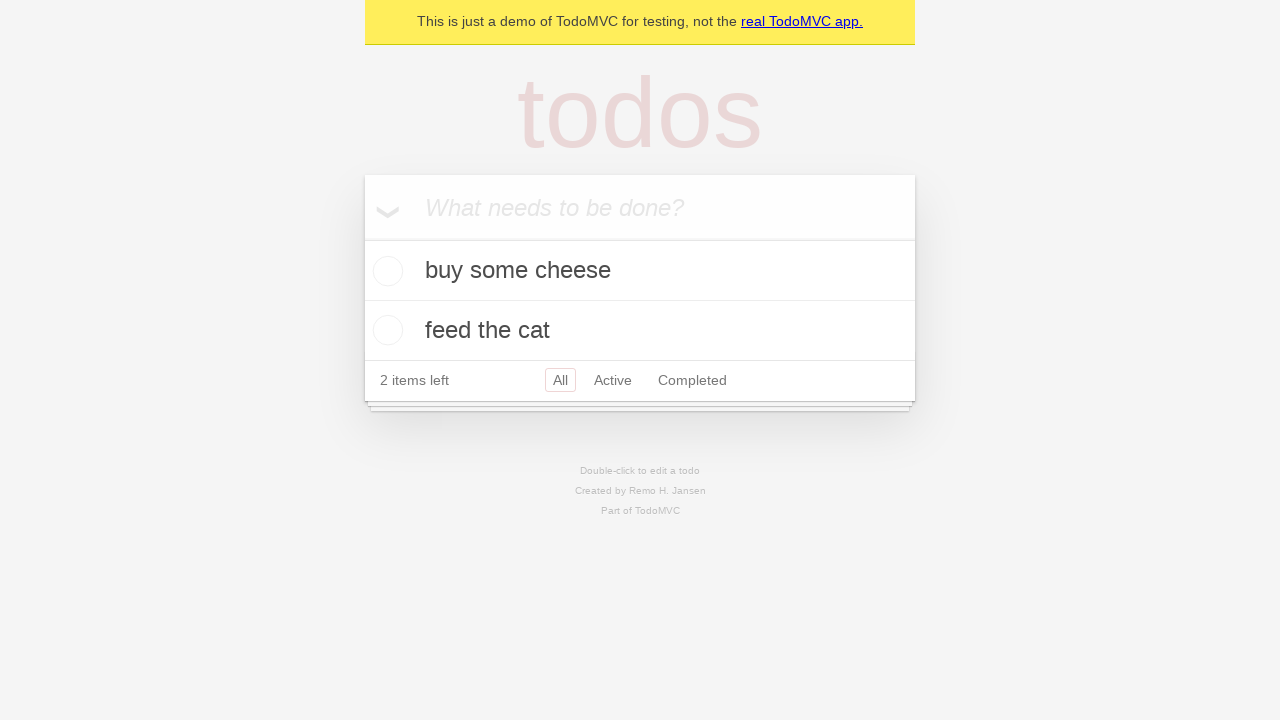

Filled todo input with 'book a doctors appointment' on internal:attr=[placeholder="What needs to be done?"i]
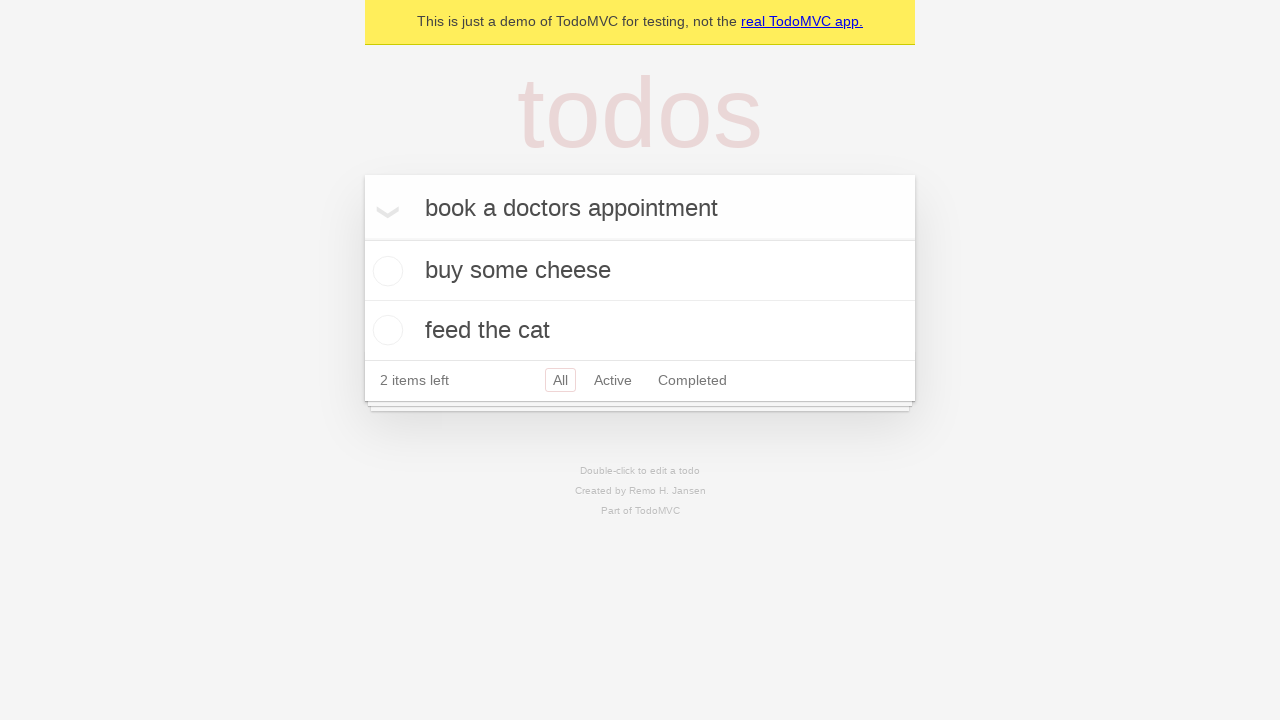

Pressed Enter to create third todo on internal:attr=[placeholder="What needs to be done?"i]
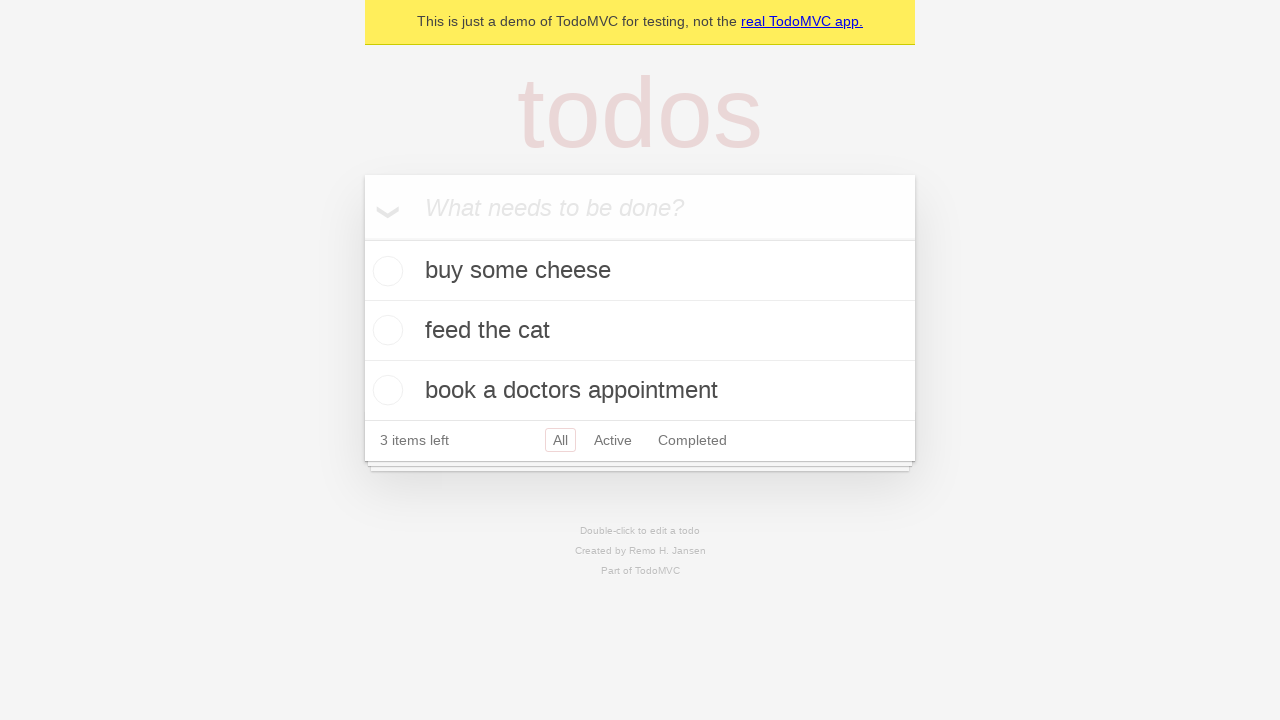

Double-clicked second todo item to enter edit mode at (640, 331) on internal:testid=[data-testid="todo-item"s] >> nth=1
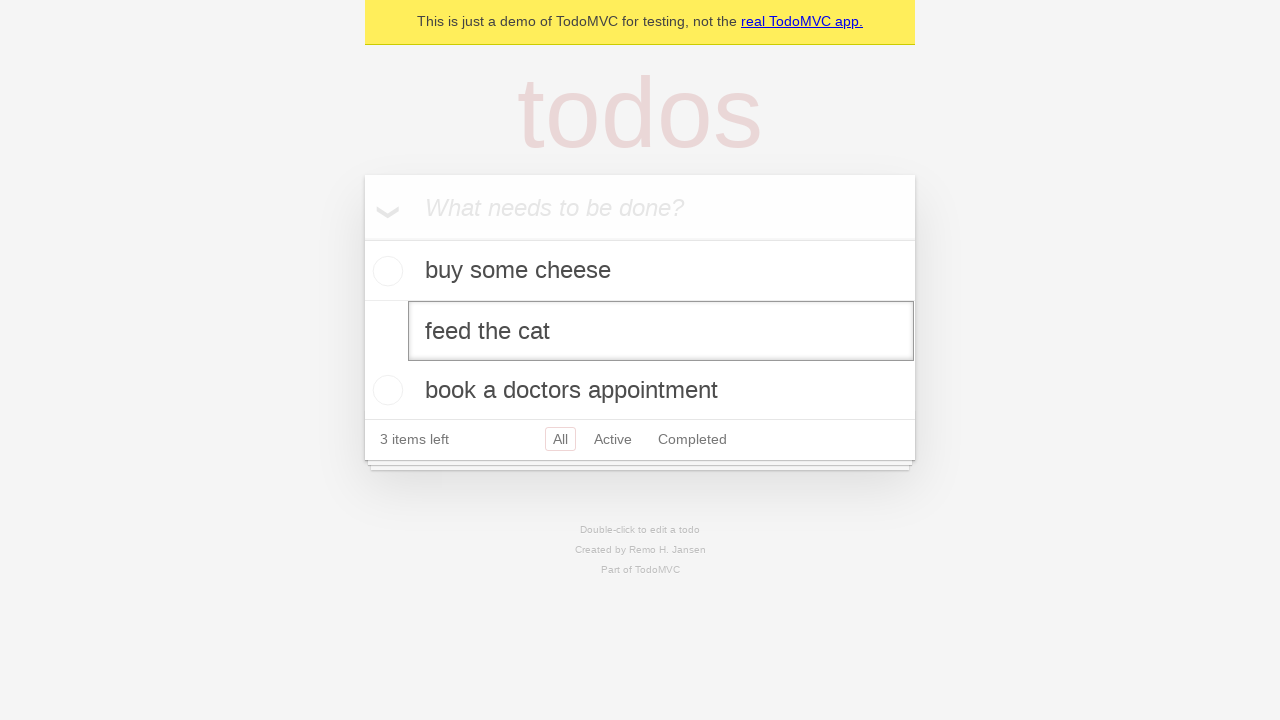

Filled edit field with text containing leading and trailing spaces on internal:testid=[data-testid="todo-item"s] >> nth=1 >> internal:role=textbox[nam
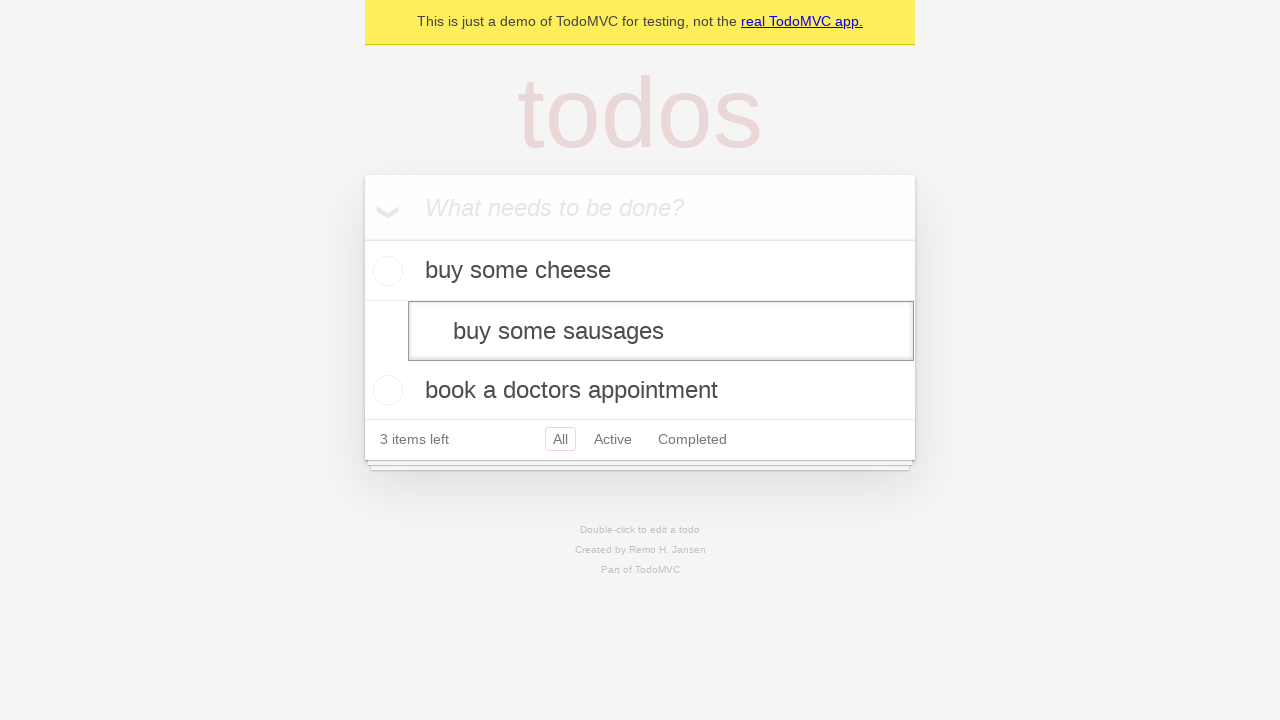

Pressed Enter to save edited todo with trimmed whitespace on internal:testid=[data-testid="todo-item"s] >> nth=1 >> internal:role=textbox[nam
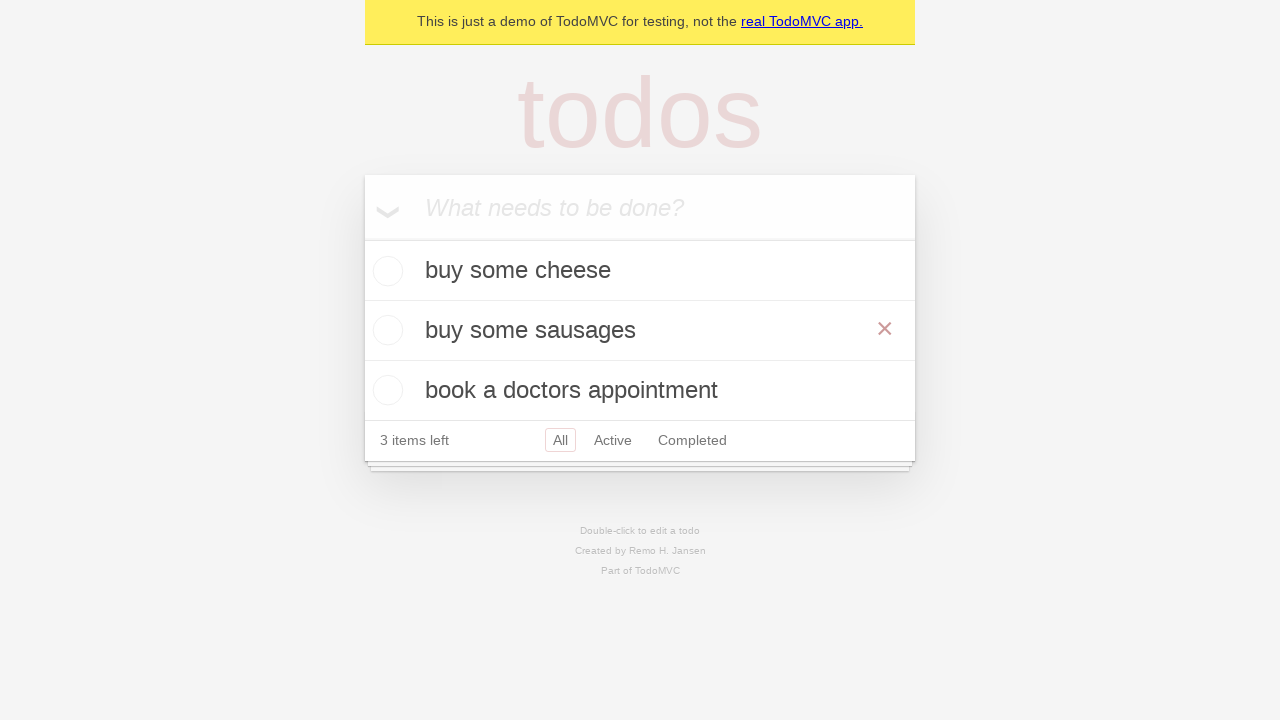

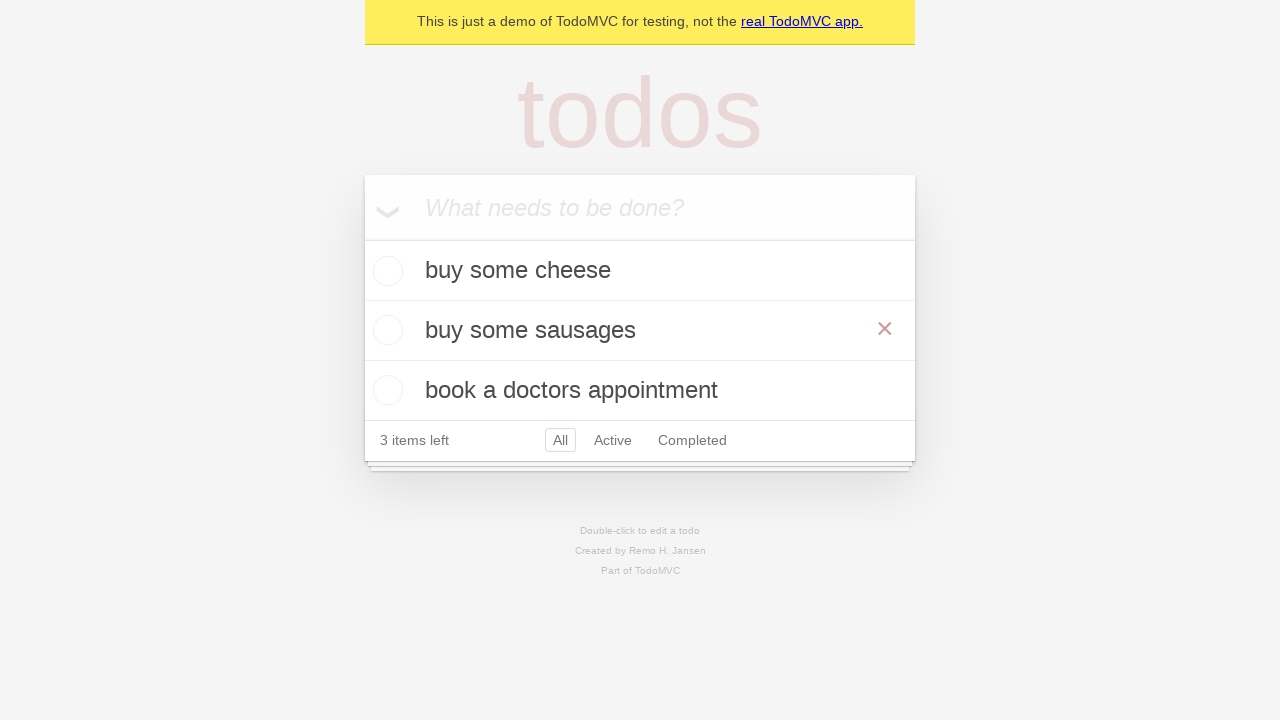